Tests the status codes page by clicking on a specific status code link and verifying that the corresponding status code message is displayed.

Starting URL: https://the-internet.herokuapp.com/status_codes

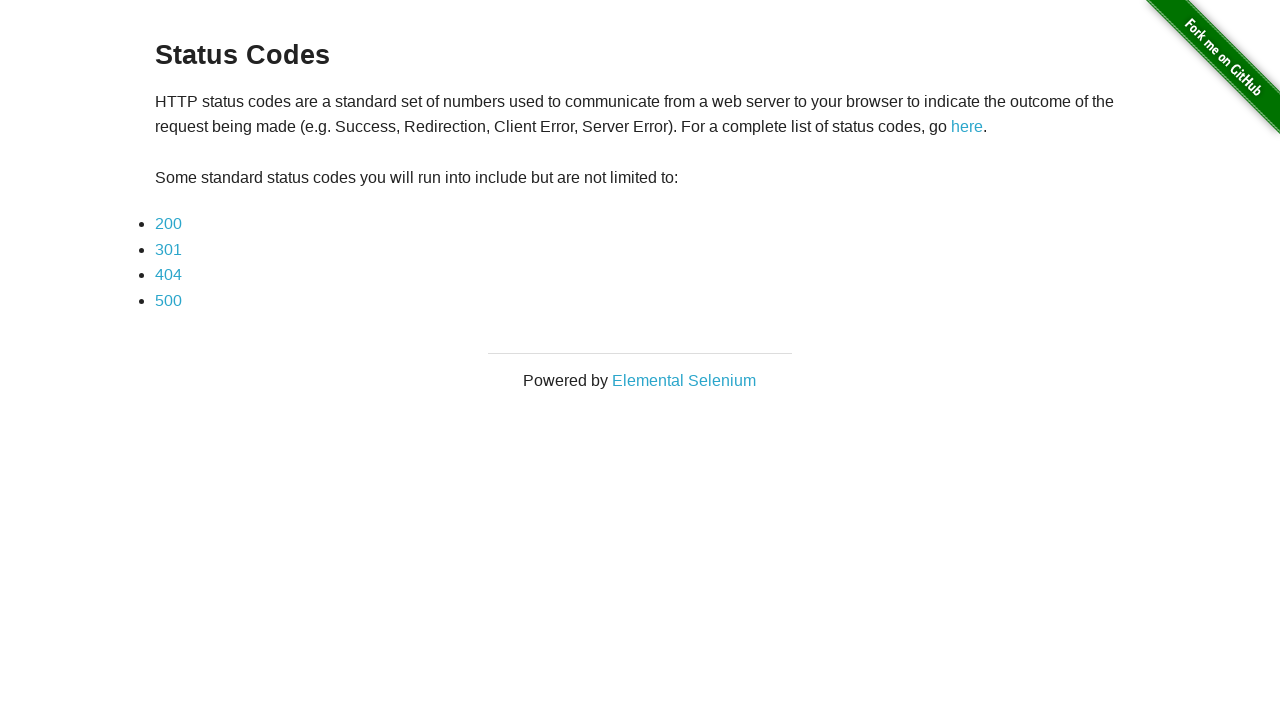

Navigated to status codes page
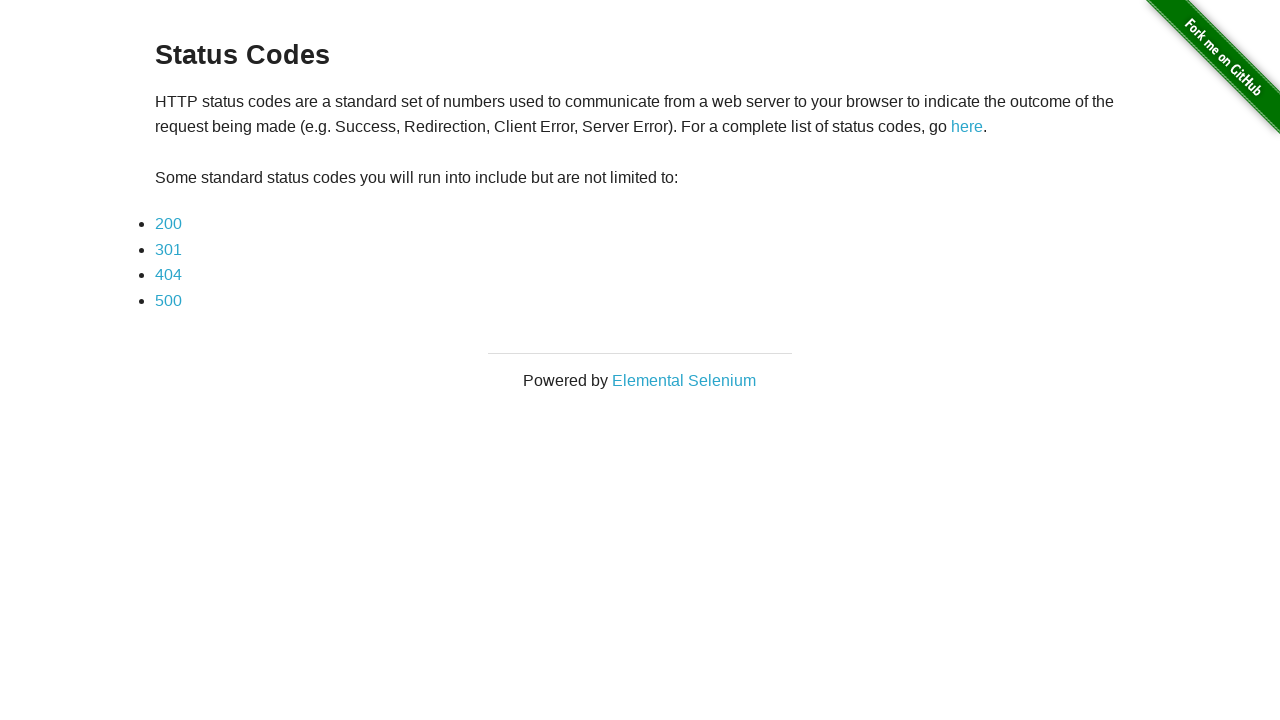

Clicked on status code 200 link at (168, 224) on a:has-text('200')
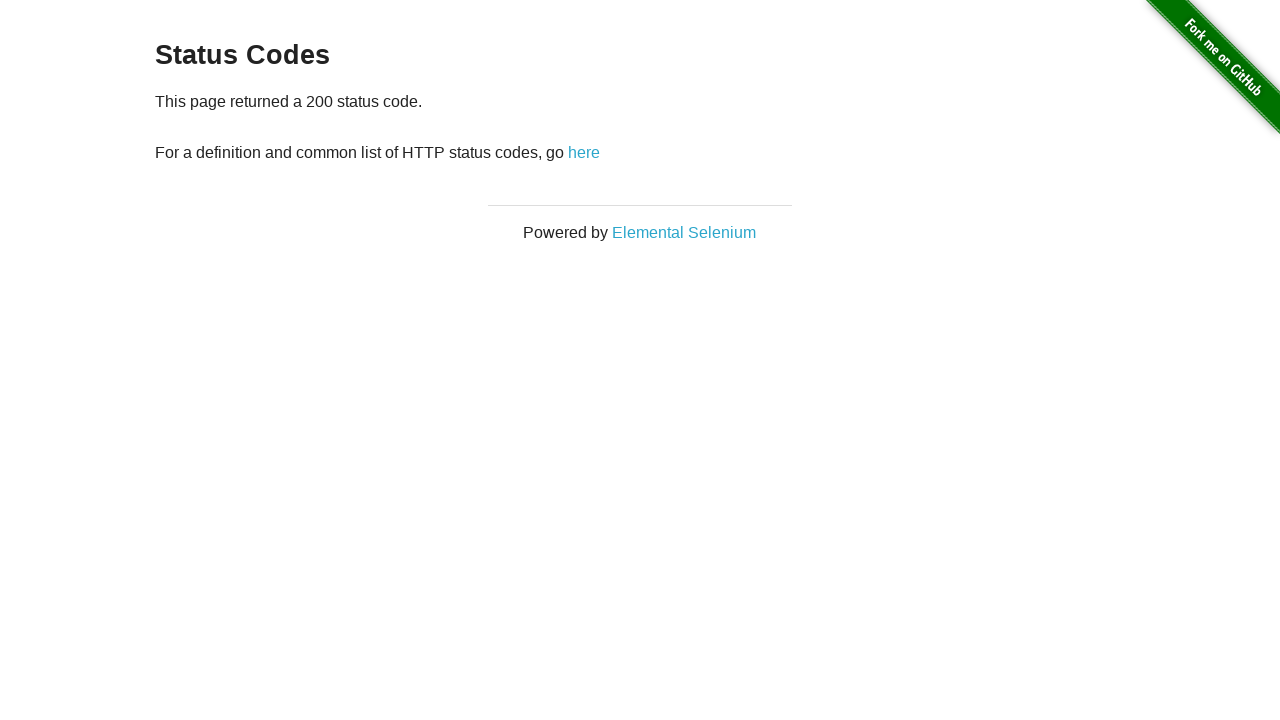

Status code page loaded and content verified
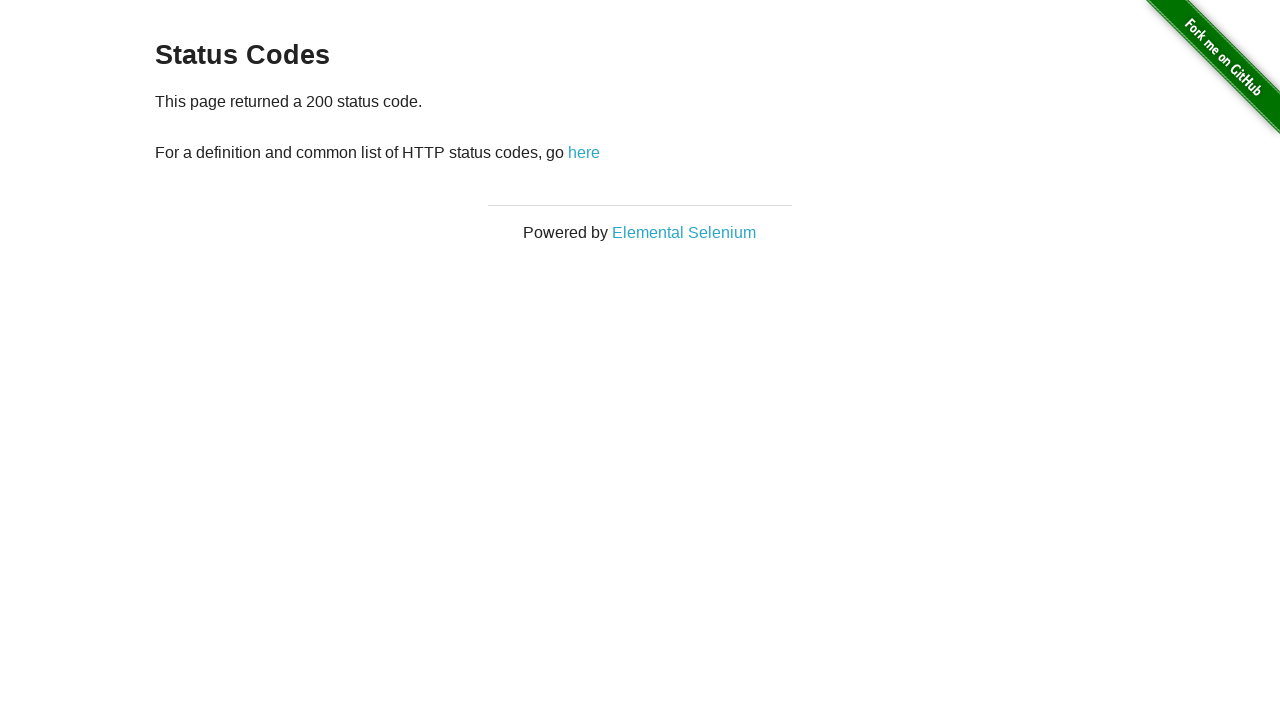

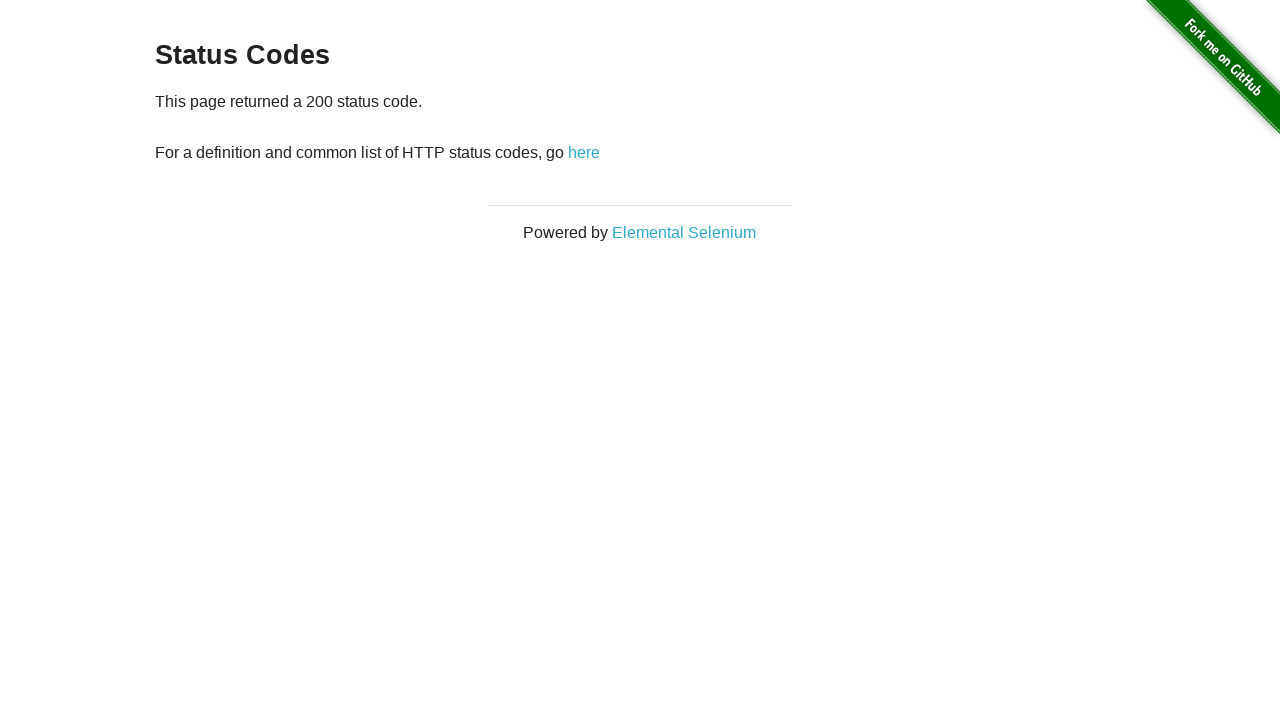